Tests adding two products to the shopping cart on demoblaze.com by navigating to product pages, clicking add to cart, then verifying items appear in the cart page.

Starting URL: https://www.demoblaze.com/prod.html?idp_=1

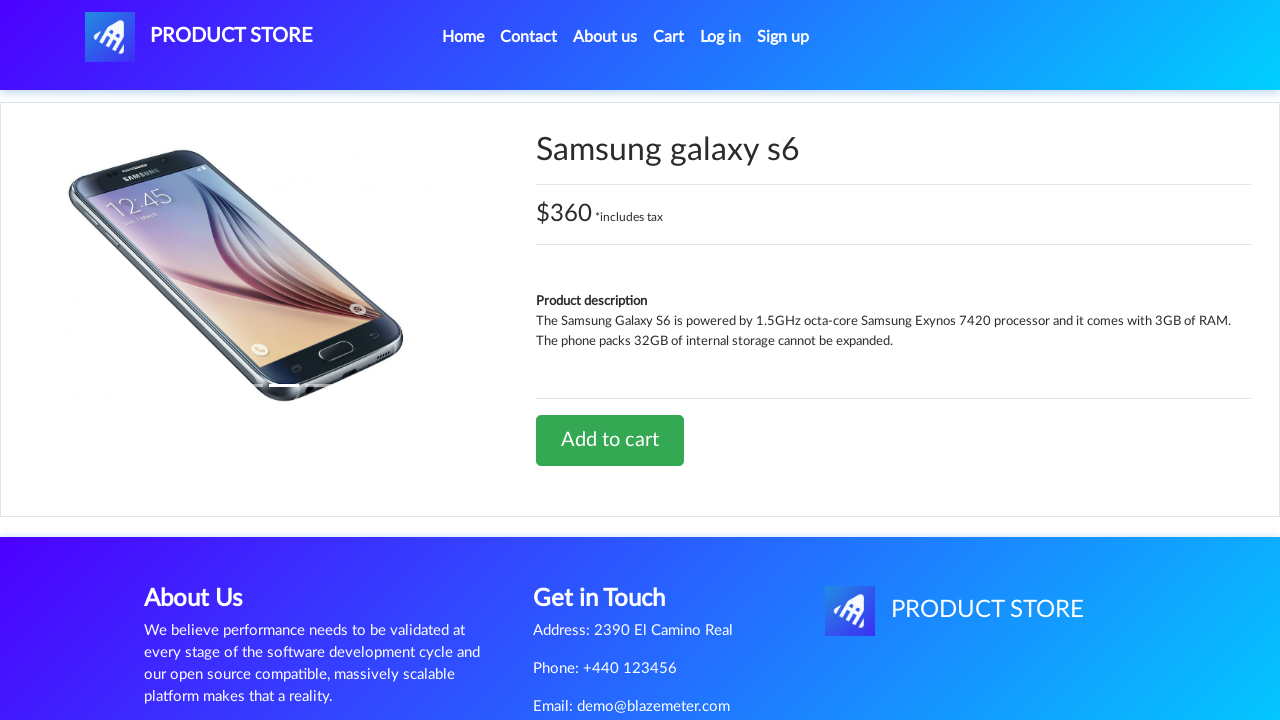

Clicked 'Add to cart' button for Samsung Galaxy S6 (product 1) at (610, 440) on a.btn.btn-success.btn-lg
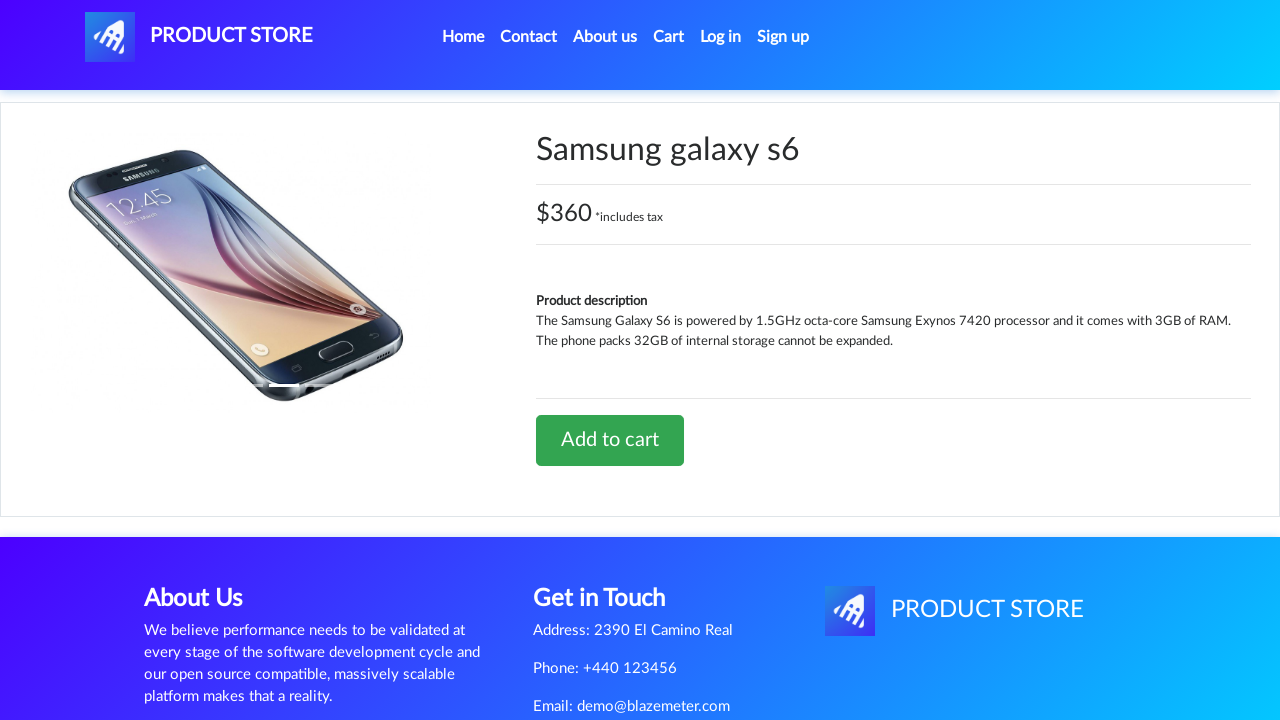

Navigated to Nexus 6 product page (product id 4)
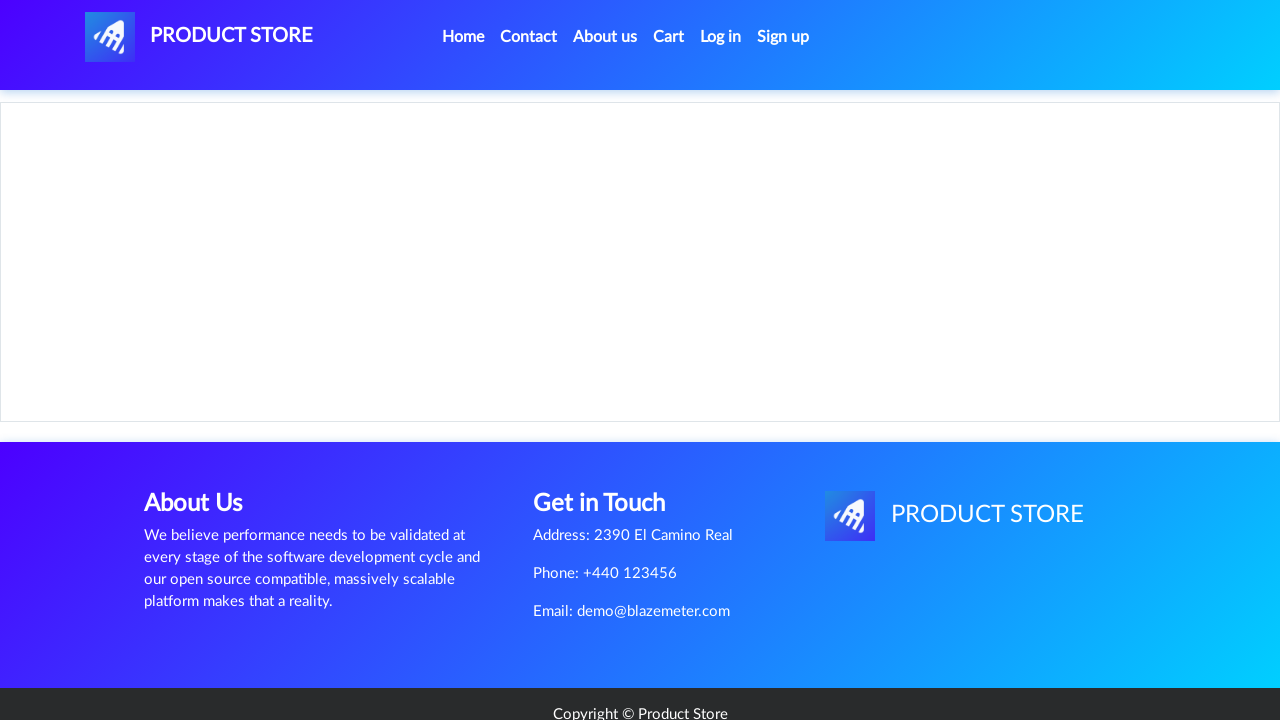

Clicked 'Add to cart' button for Nexus 6 (product 4) at (610, 440) on a.btn.btn-success.btn-lg
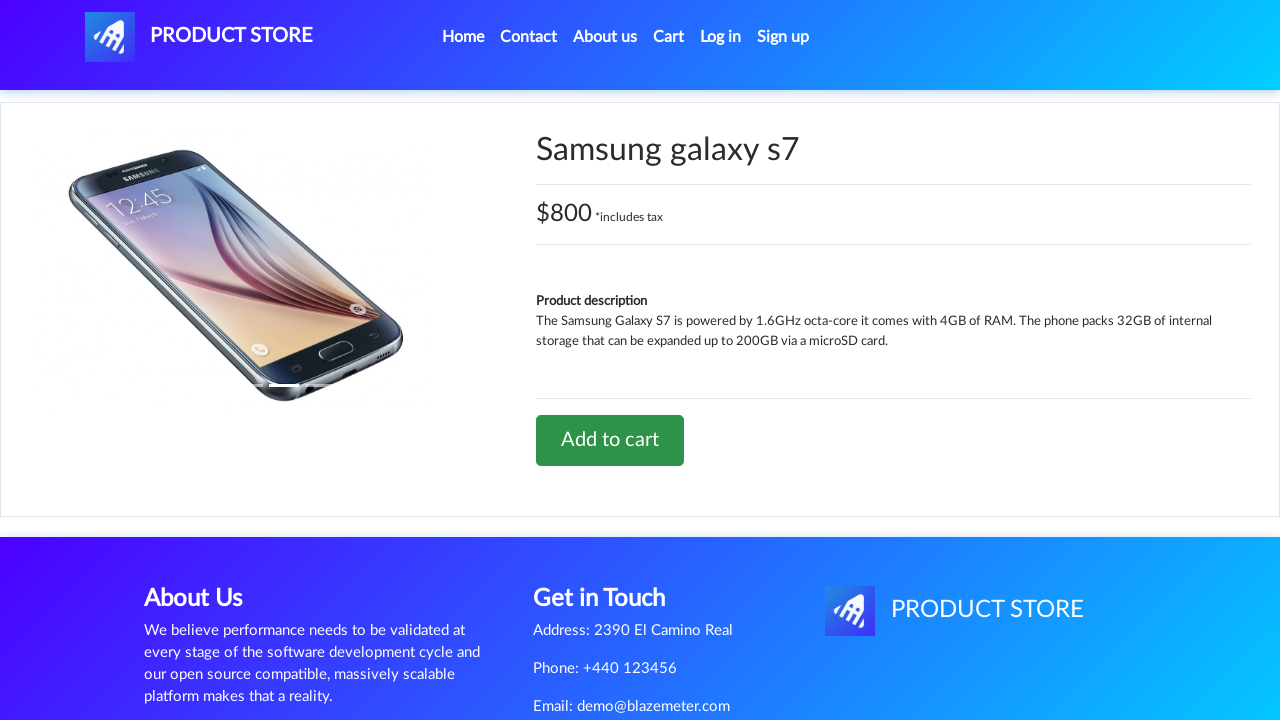

Navigated to cart page
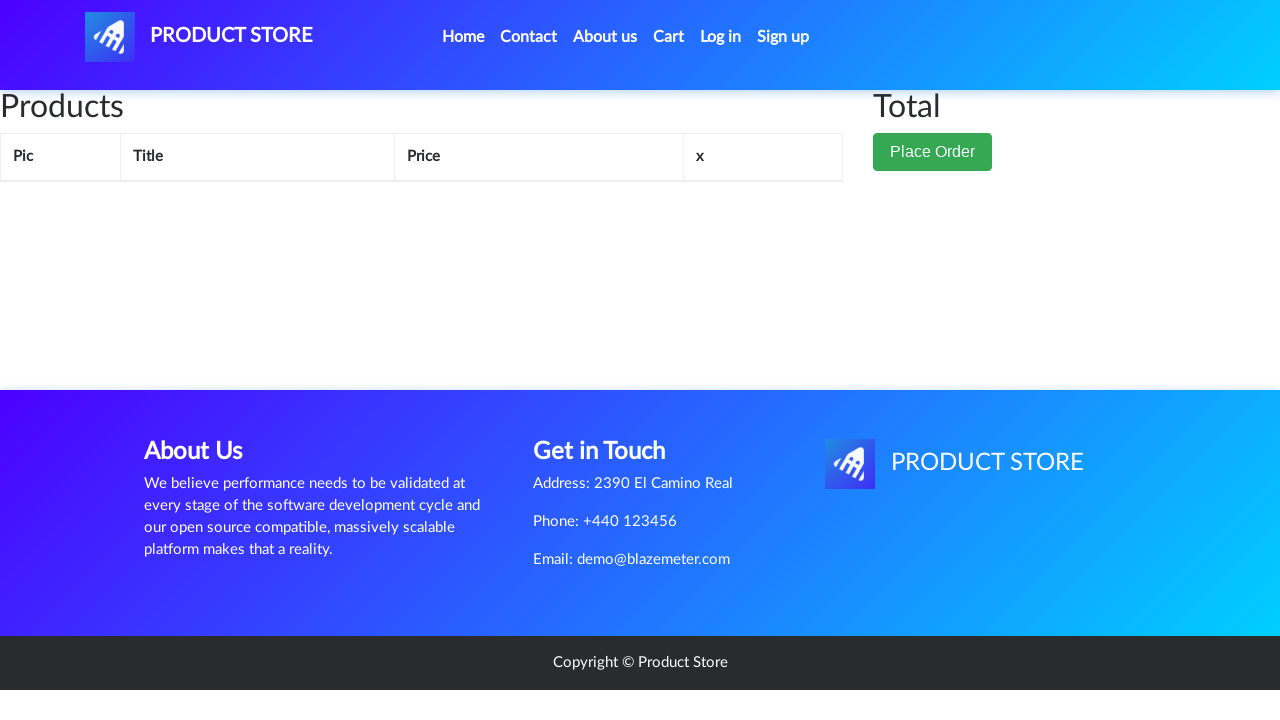

First cart item appeared in table
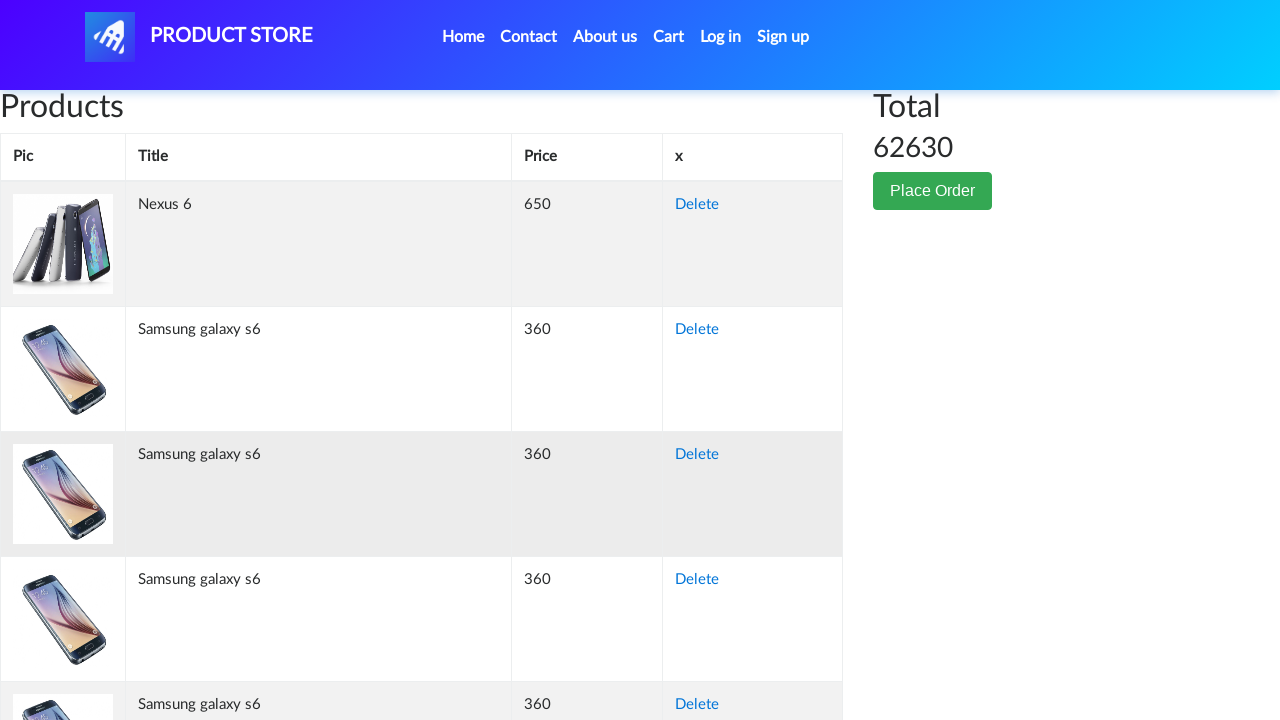

Second cart item appeared in table
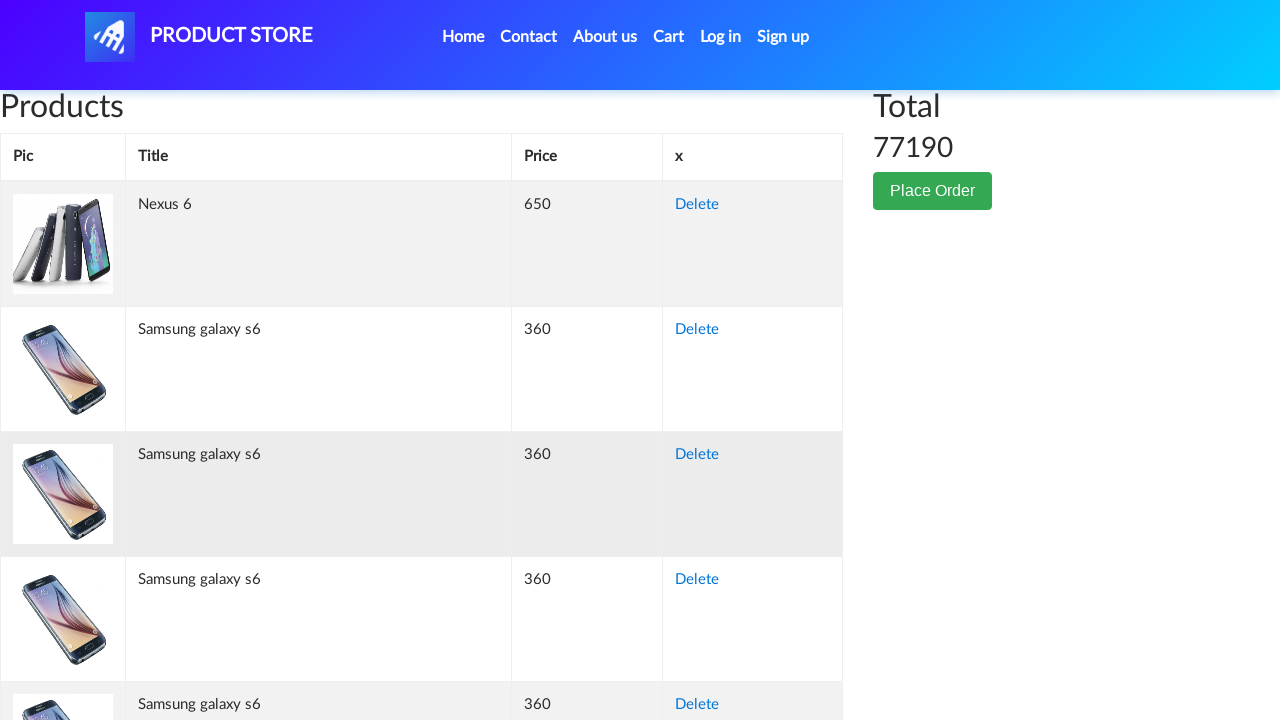

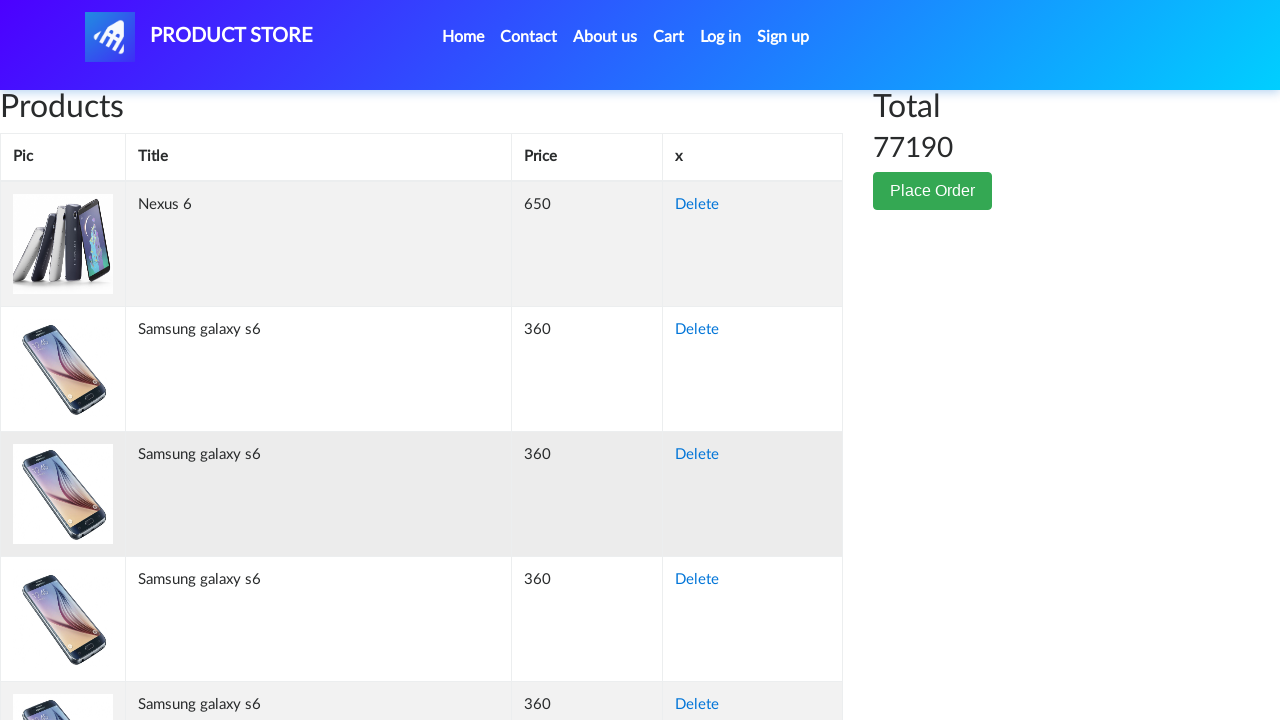